Tests checkbox functionality by clicking a checkbox, verifying it's selected, then unchecking and verifying it's unselected

Starting URL: http://qaclickacademy.com/practice.php

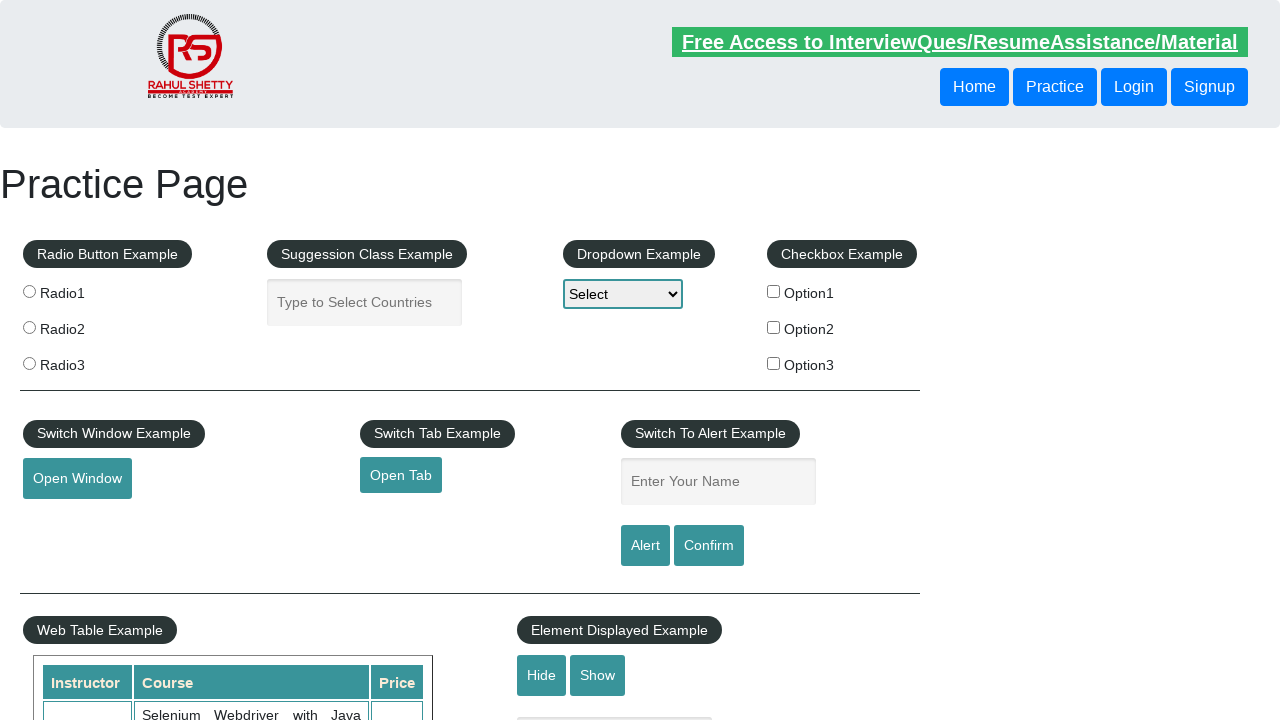

Clicked the first checkbox to select it at (774, 291) on xpath=//*[@name='checkBoxOption1']
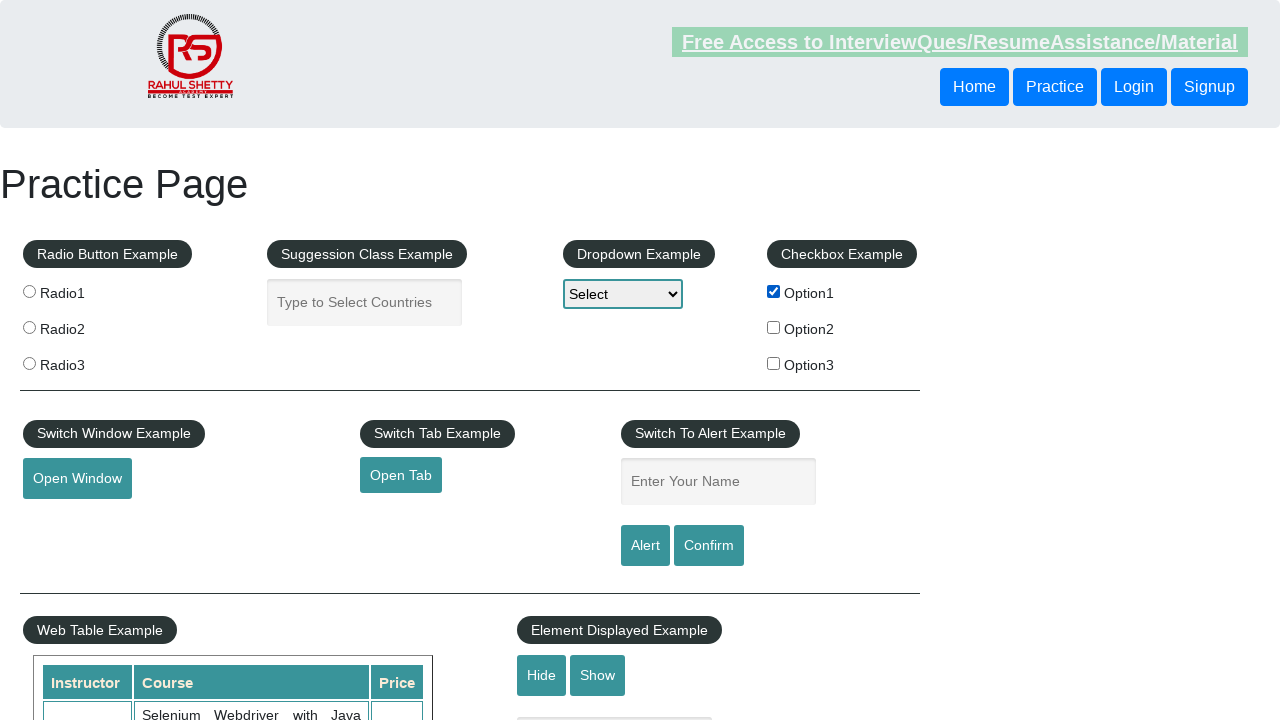

Verified that the first checkbox is selected
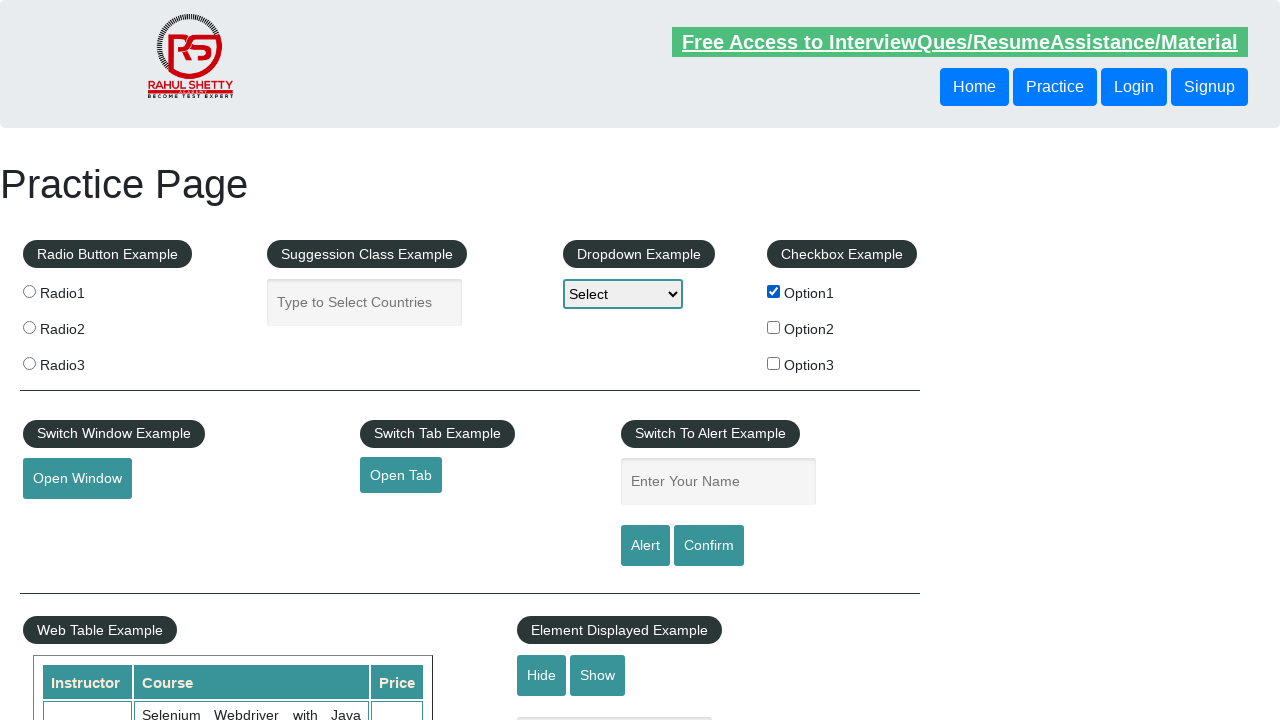

Clicked the first checkbox to deselect it at (774, 291) on xpath=//*[@name='checkBoxOption1']
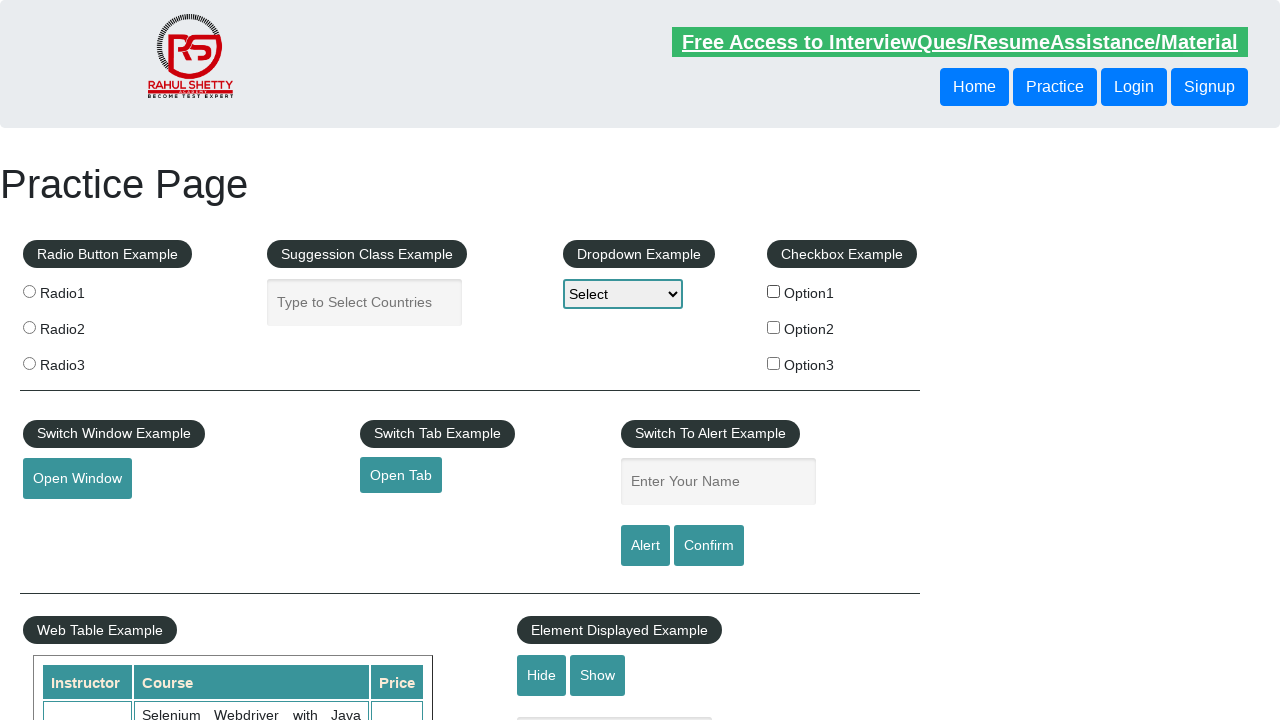

Verified that the first checkbox is no longer selected
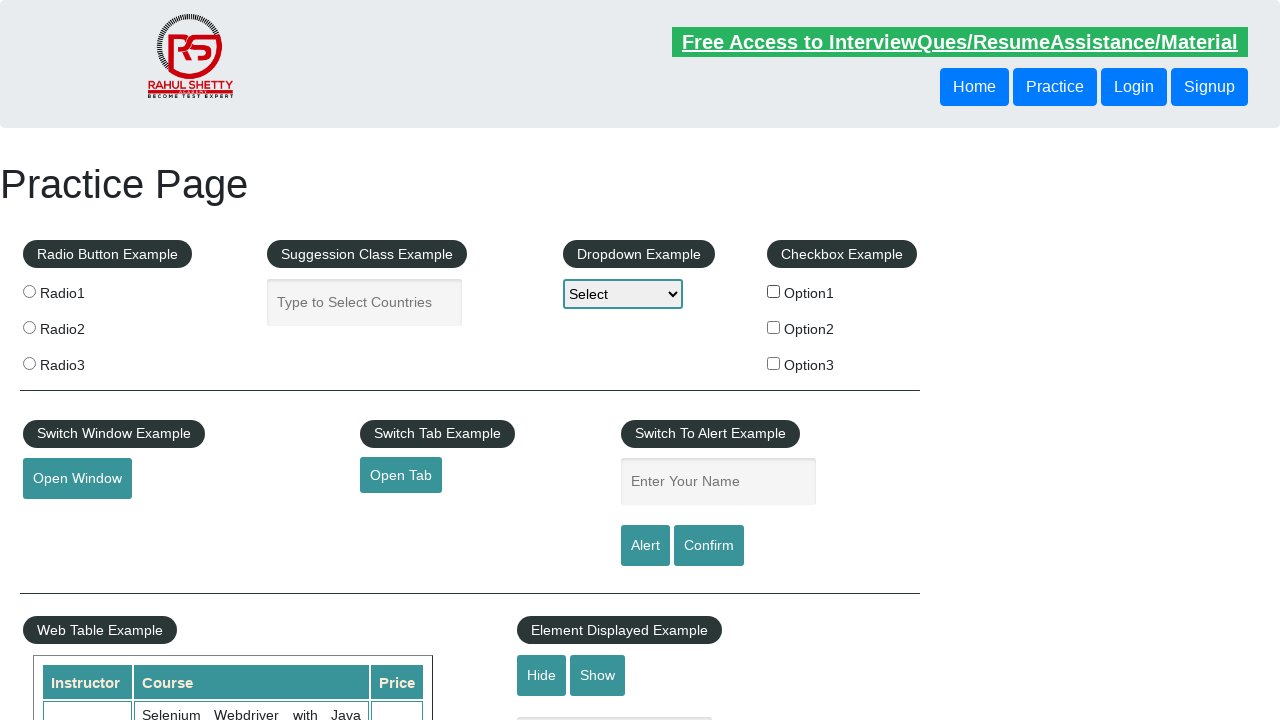

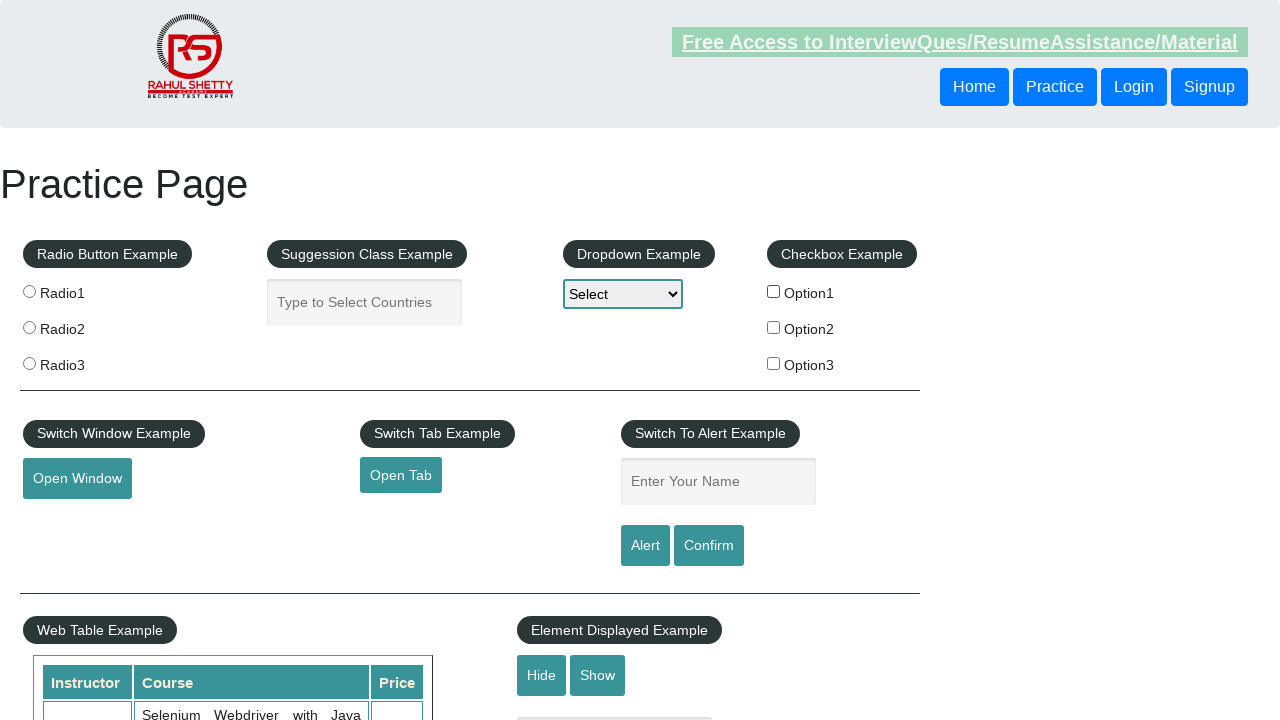